Solves a math problem on a form by reading a value, calculating the answer, filling the form fields, selecting checkboxes and radio buttons, and submitting

Starting URL: https://suninjuly.github.io/math.html

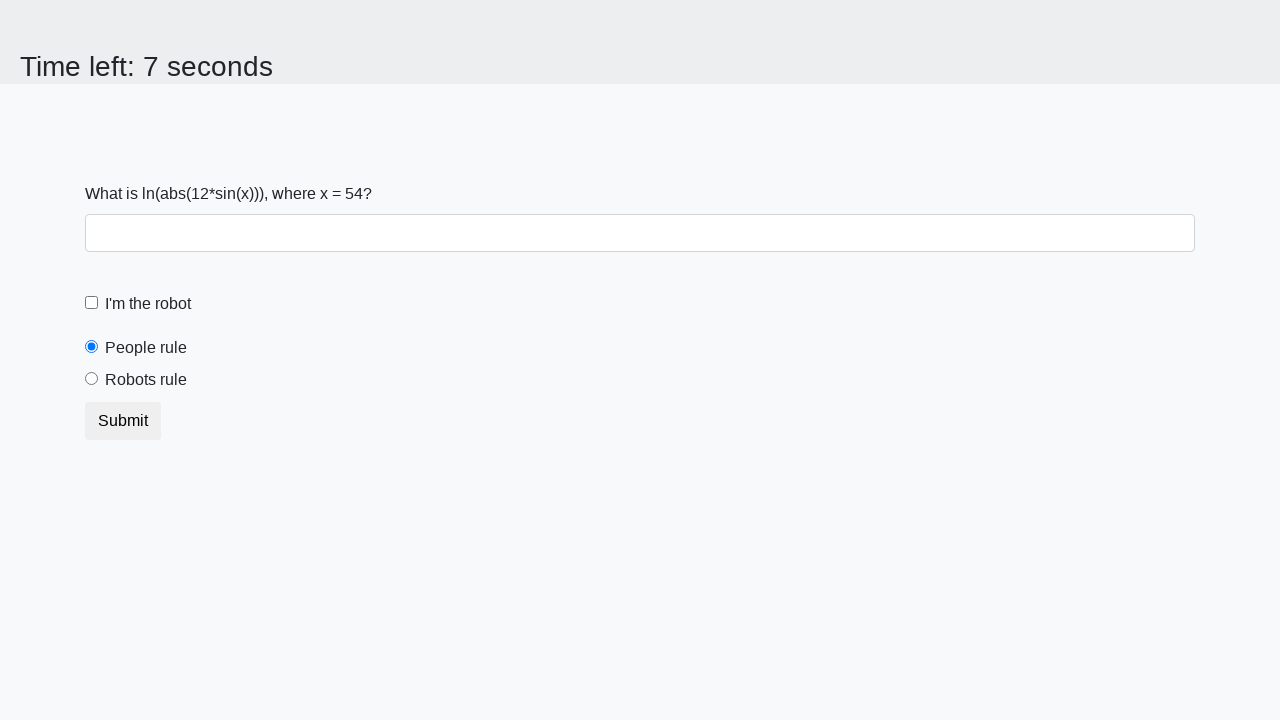

Located and read the input value from #input_value
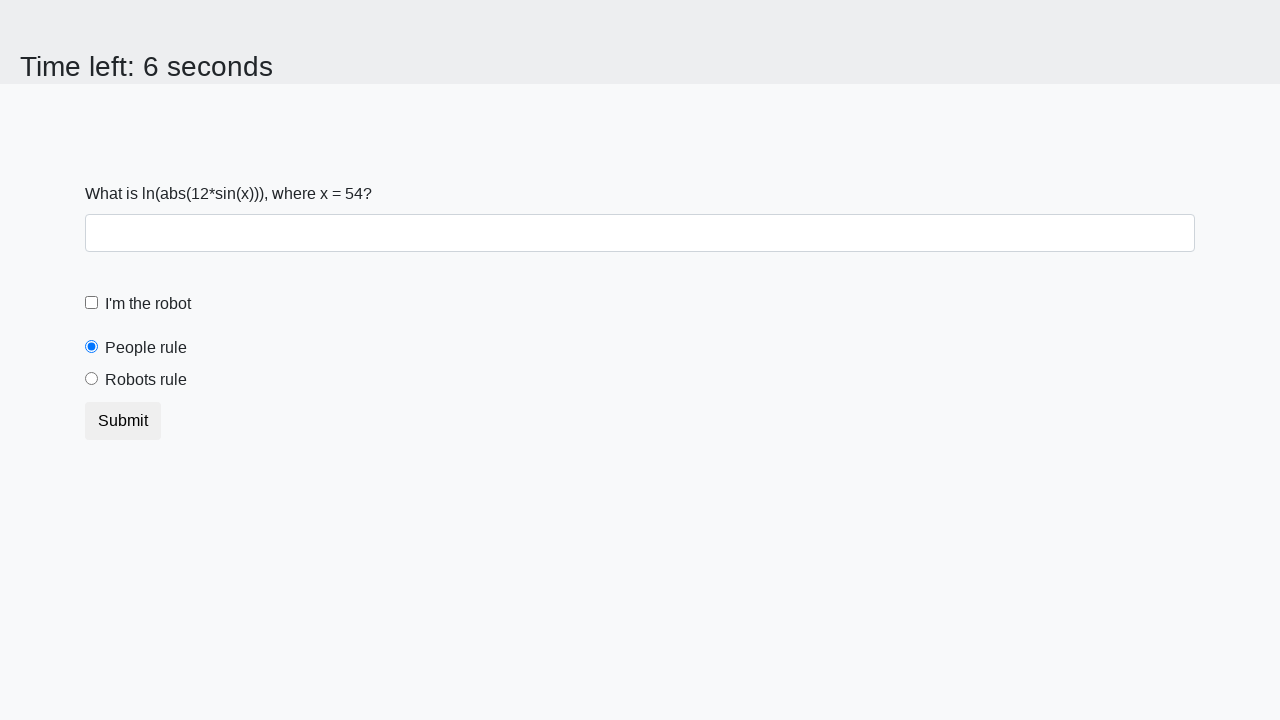

Calculated answer using math formula: y = log(abs(12*sin(54))) = 1.902923400379627
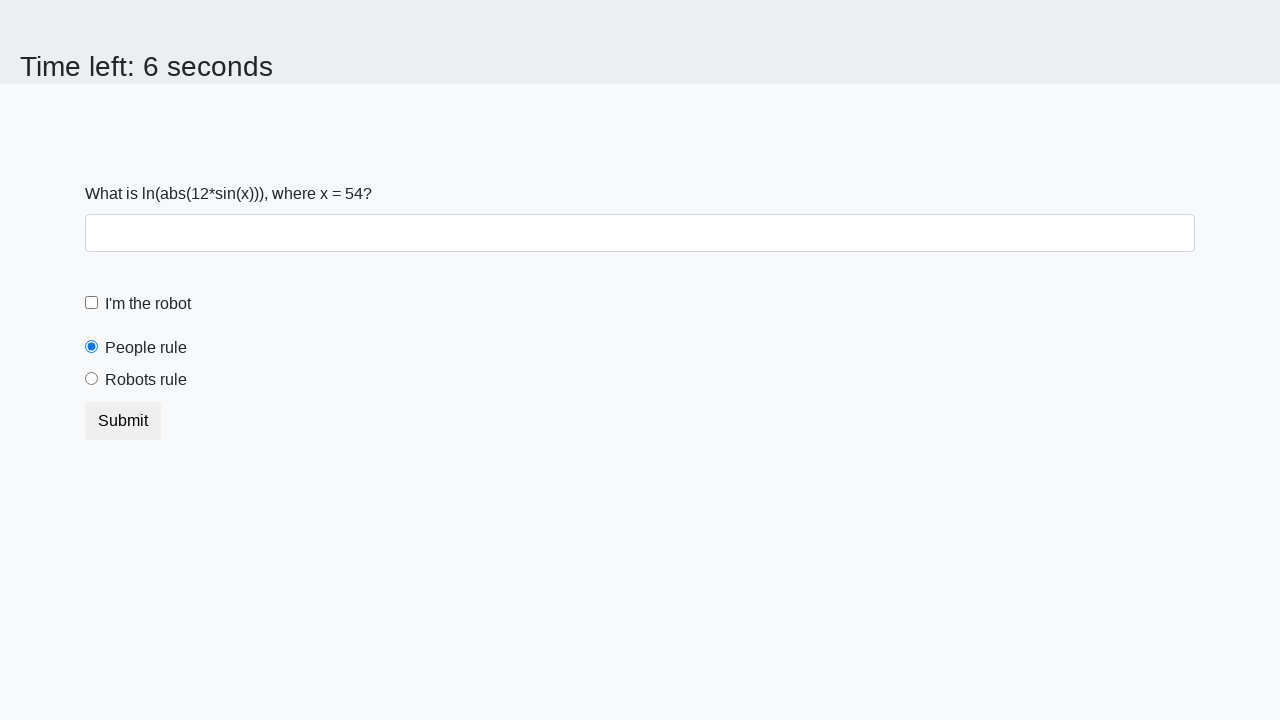

Filled answer field with calculated value: 1.902923400379627 on #answer
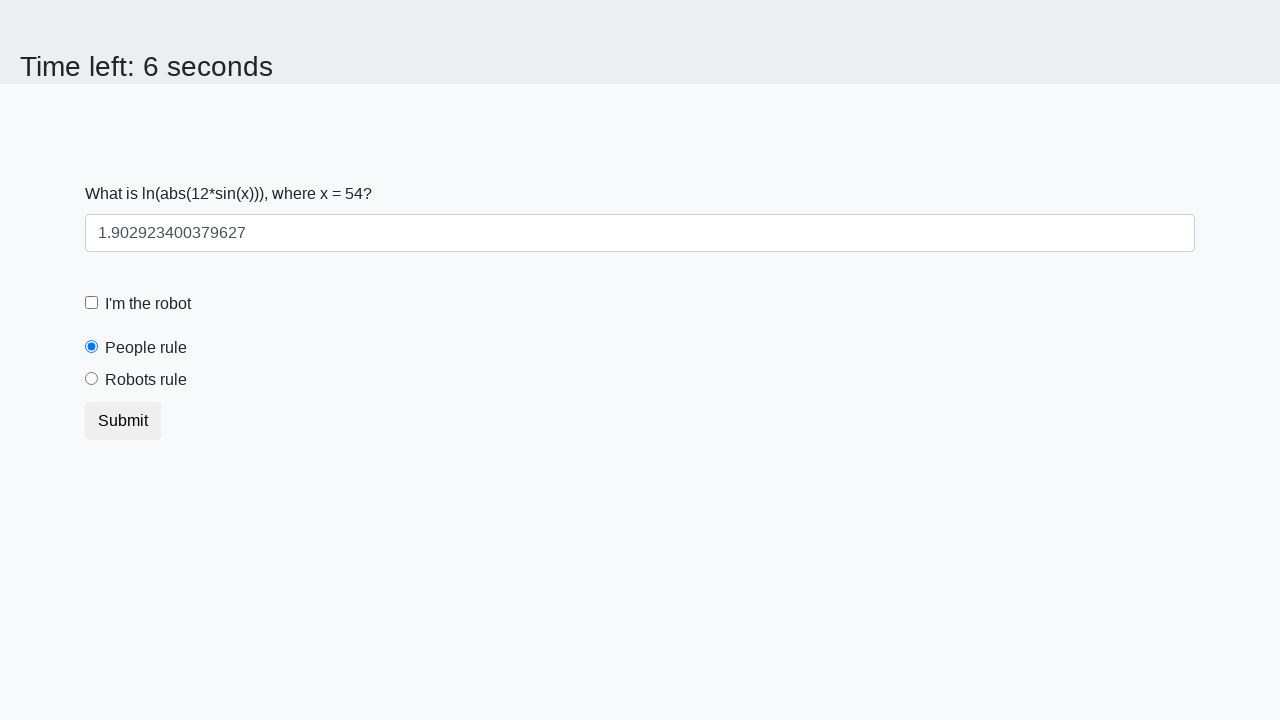

Clicked the robot checkbox at (92, 303) on #robotCheckbox
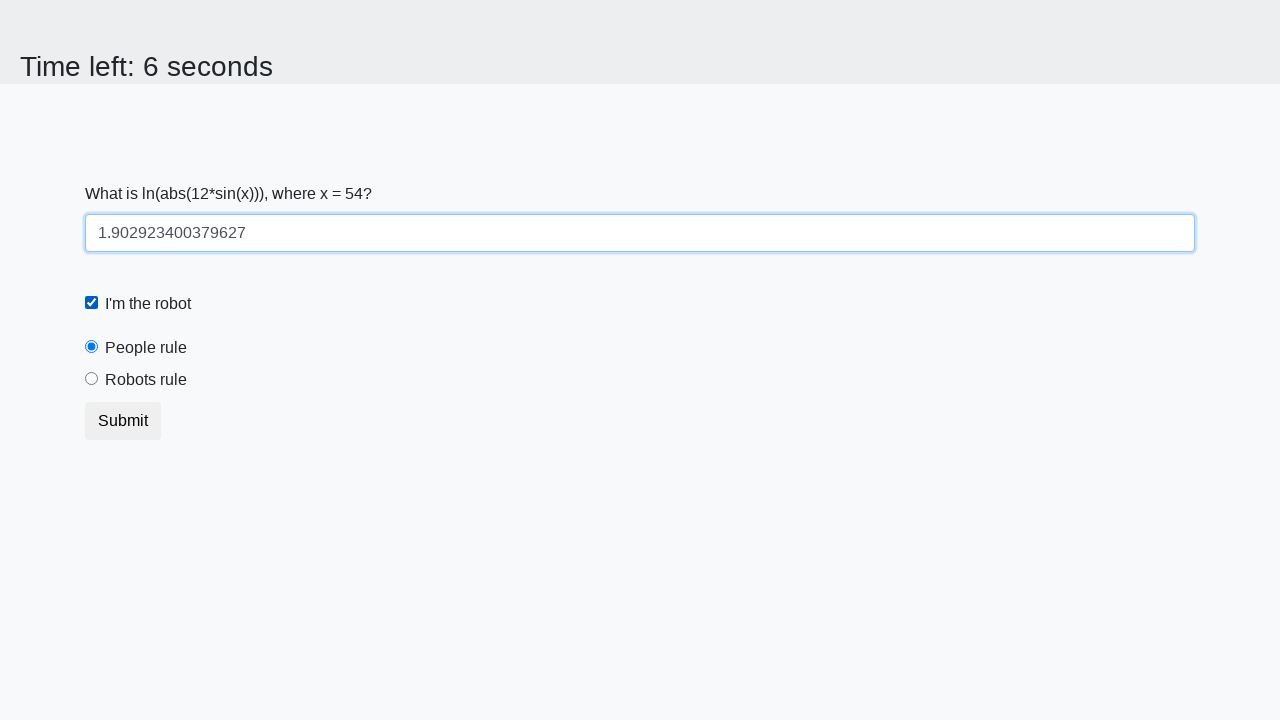

Clicked the robots rule radio button at (92, 379) on #robotsRule
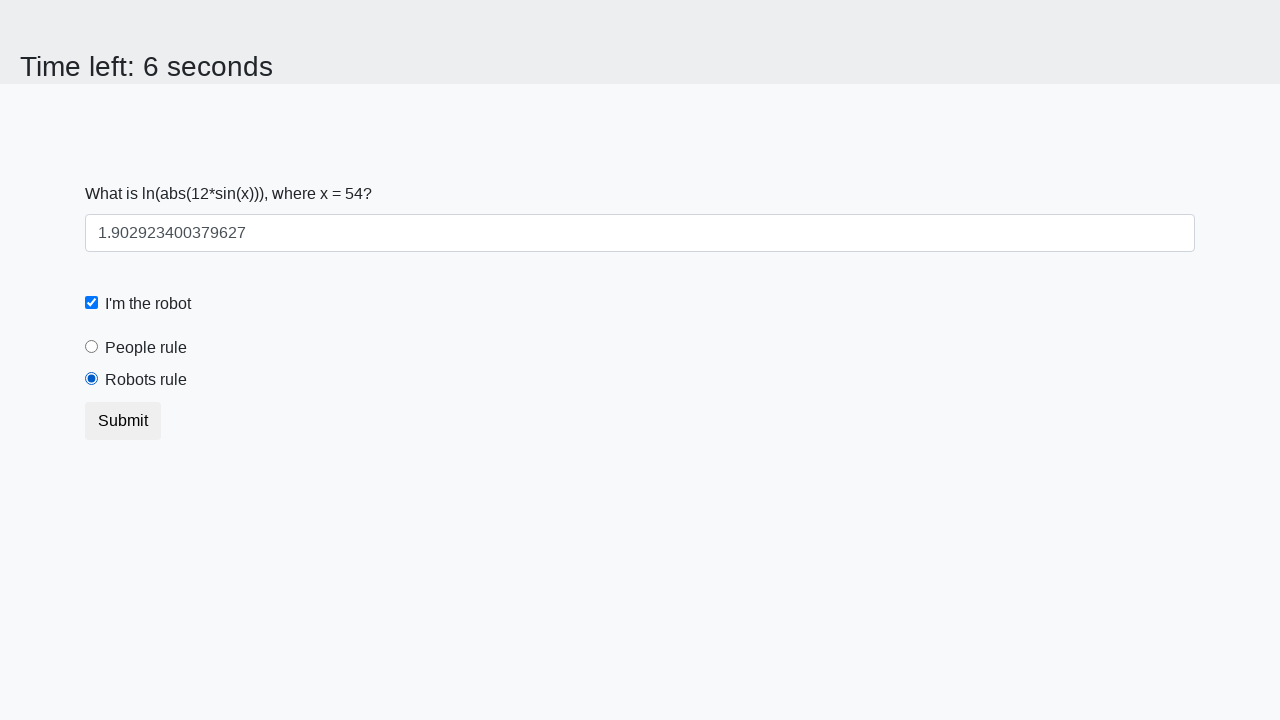

Clicked submit button to submit the form at (123, 421) on button.btn
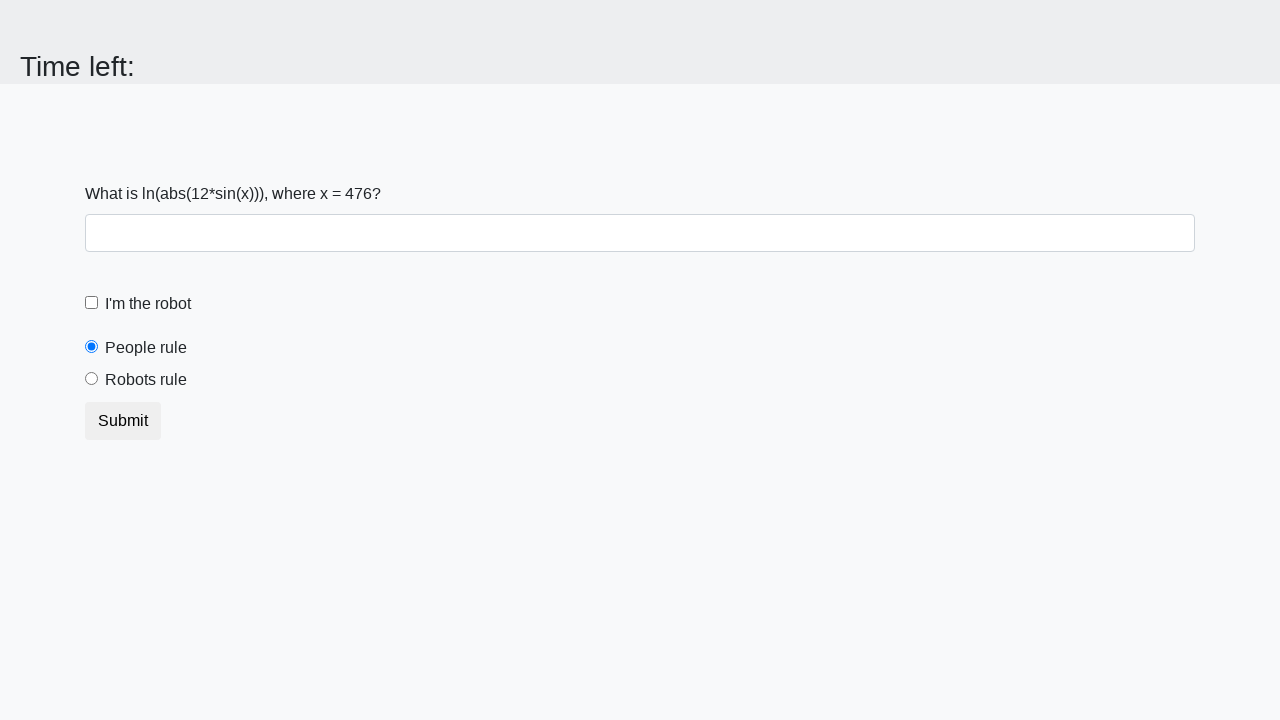

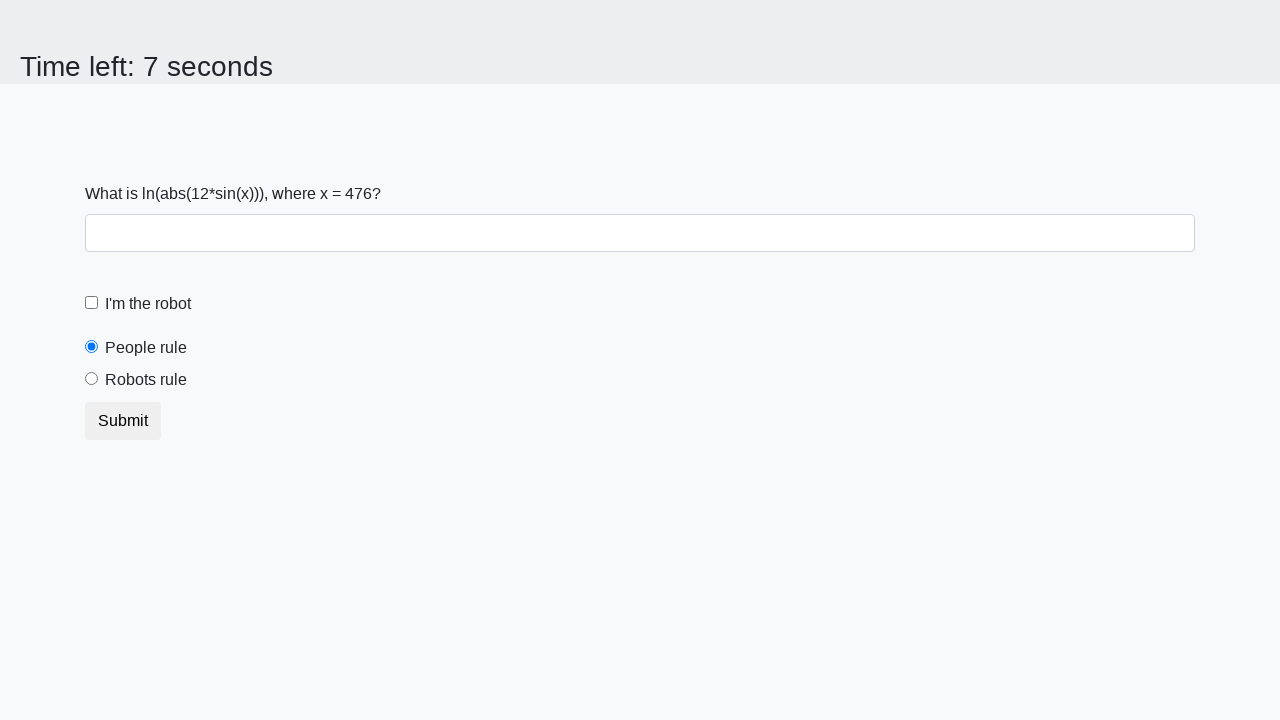